Tests auto-suggestive dropdown by typing partial text and selecting from the suggested options that appear.

Starting URL: https://rahulshettyacademy.com/dropdownsPractise/

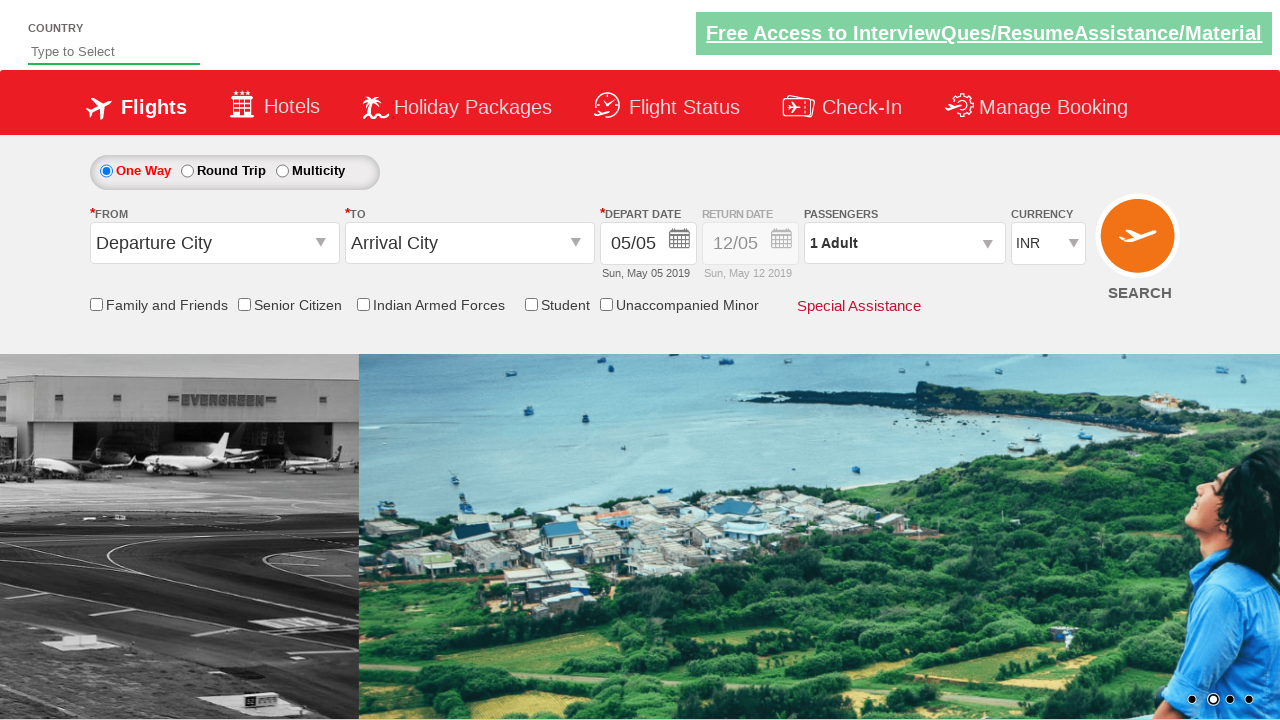

Typed 'ind' in auto-suggest input field on #autosuggest
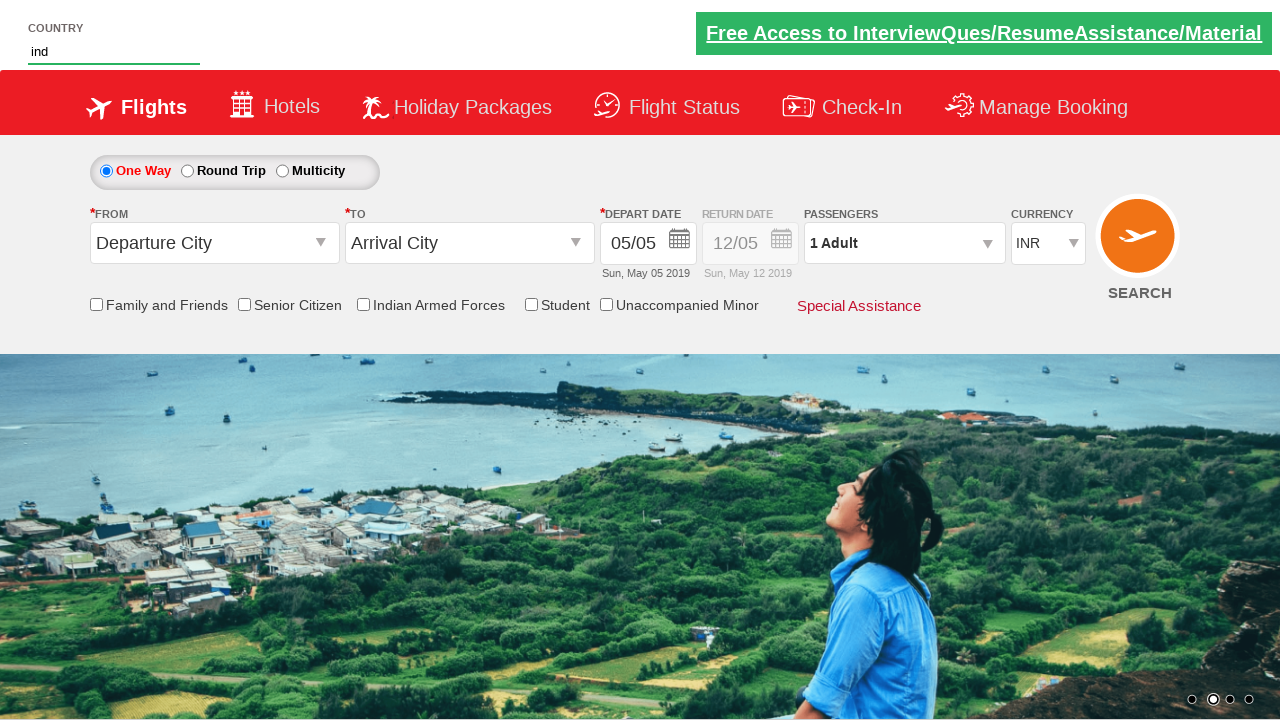

Waited for suggestion dropdown to appear
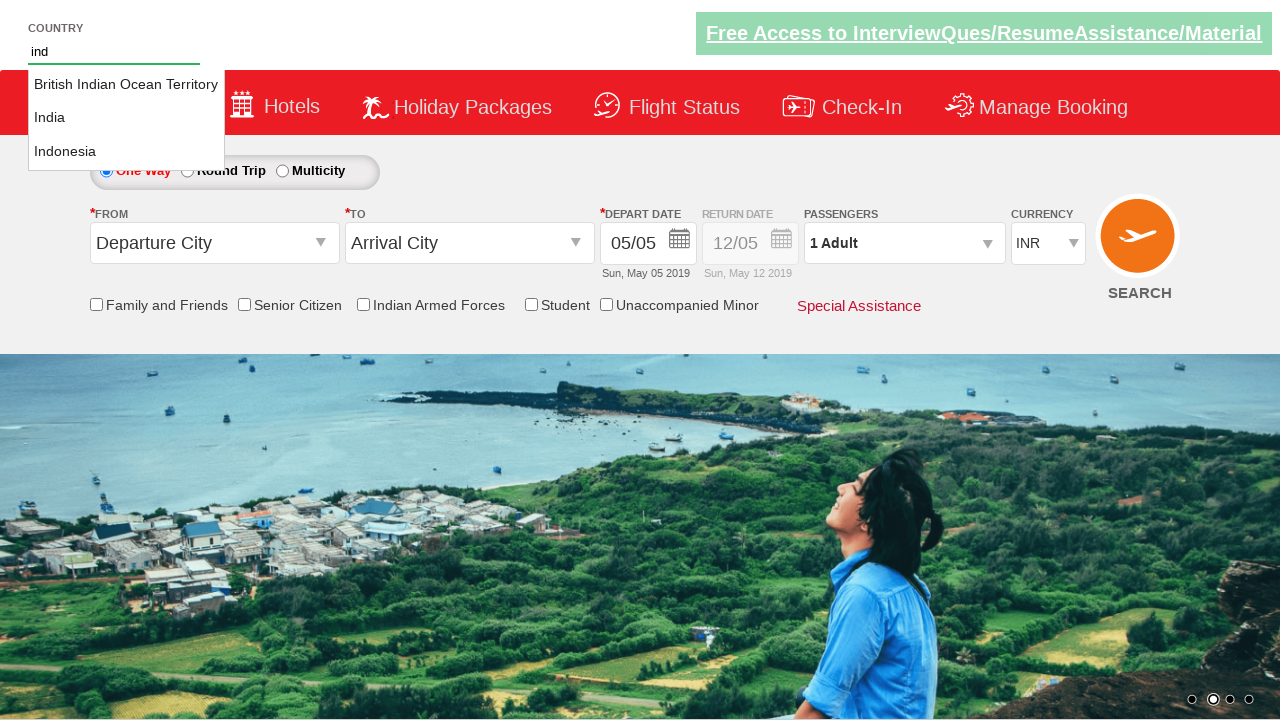

Waited 1000ms for suggestions to fully load
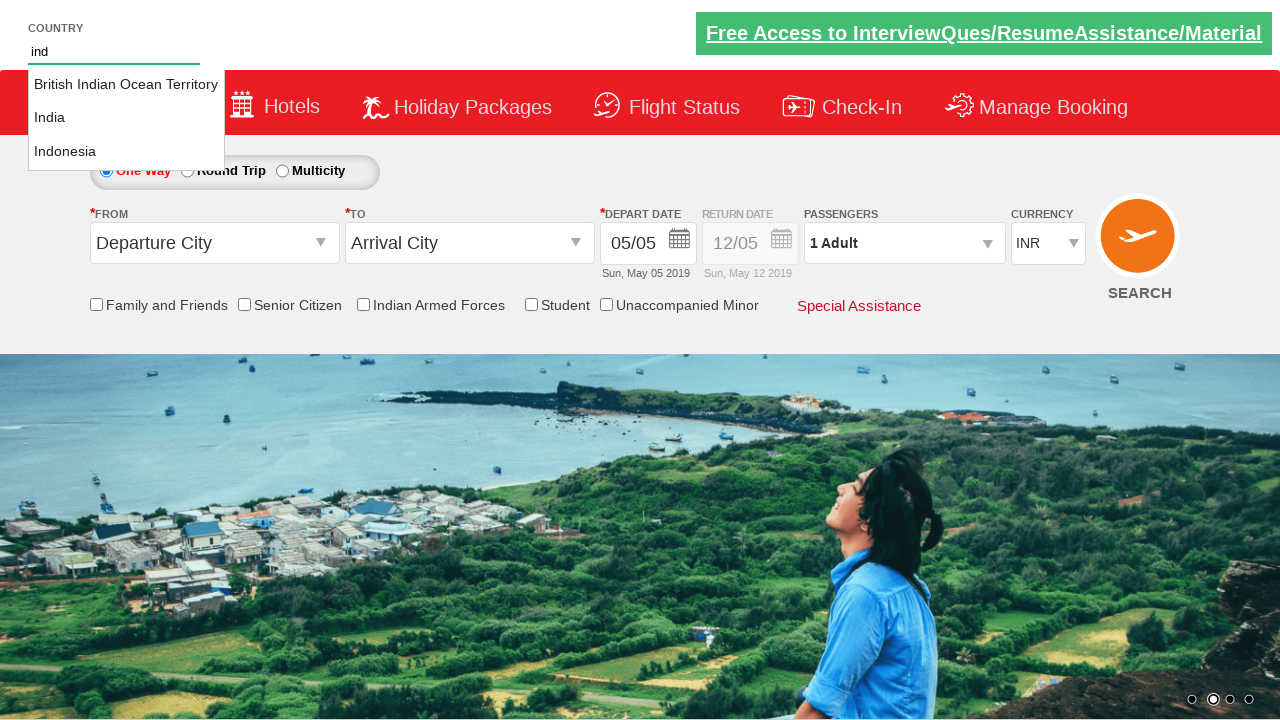

Found 3 country options in dropdown
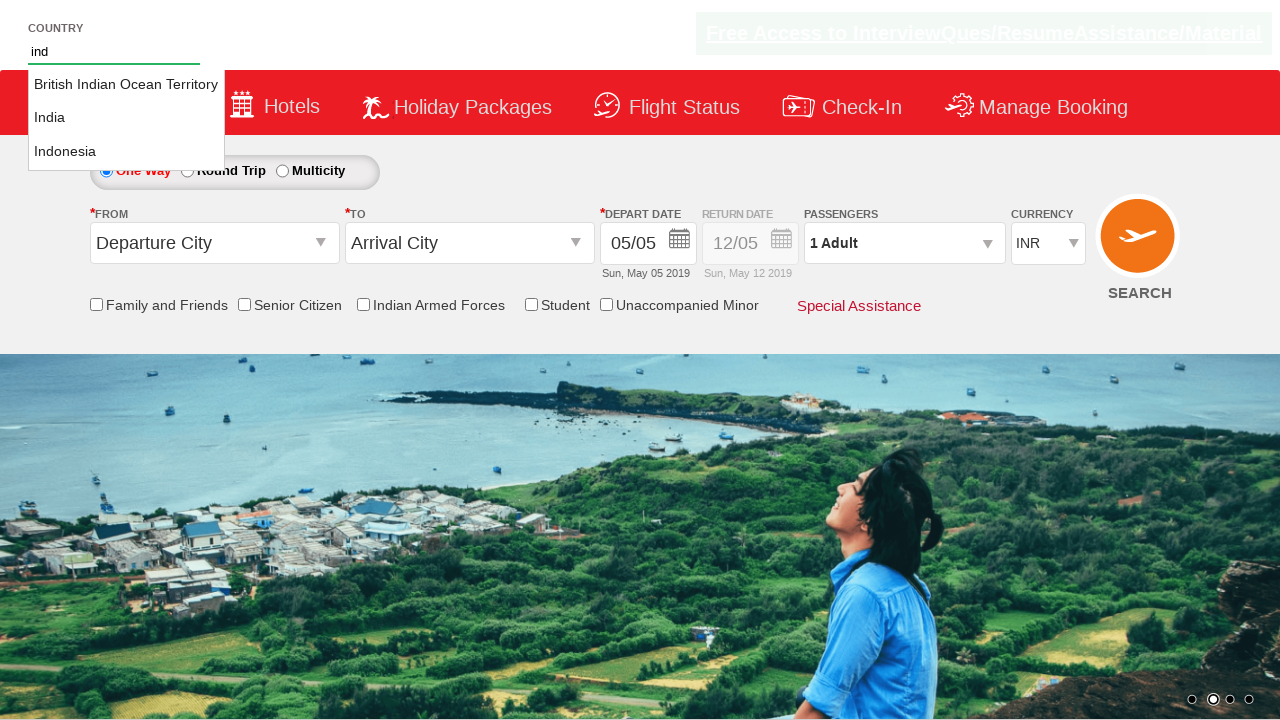

Selected 'India' from dropdown suggestions at (126, 118) on #ui-id-1 li.ui-menu-item a >> nth=1
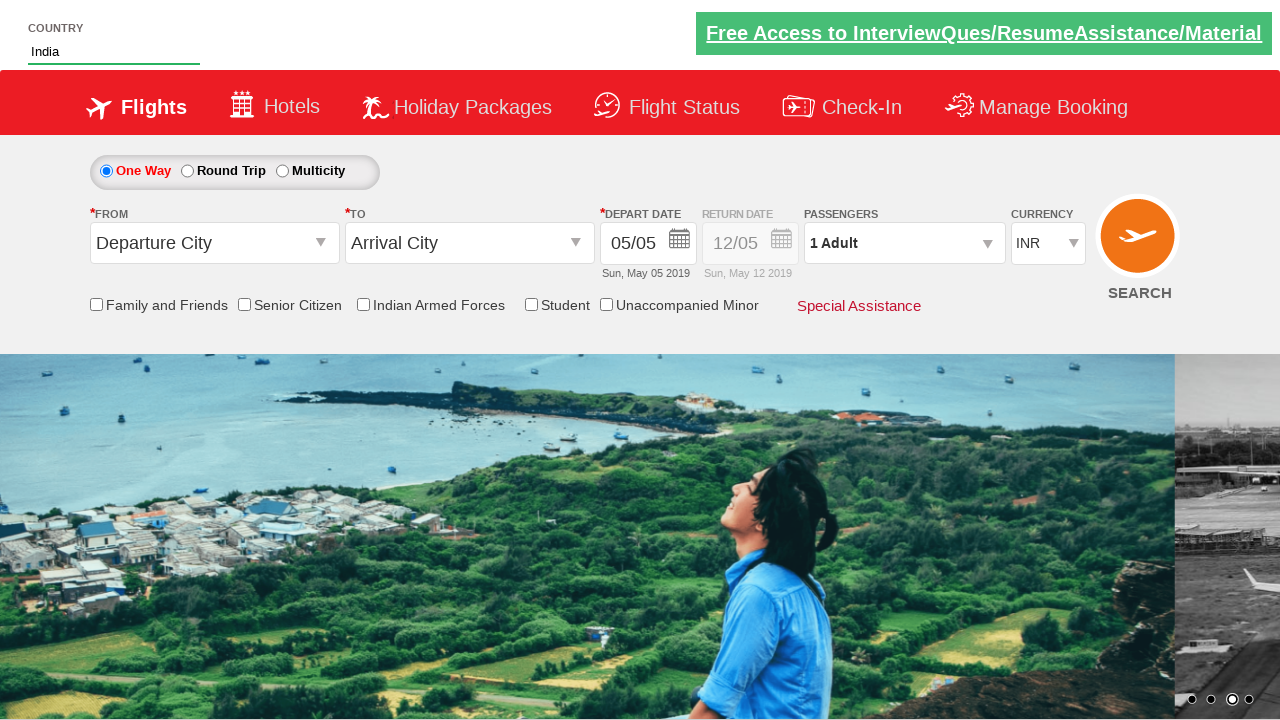

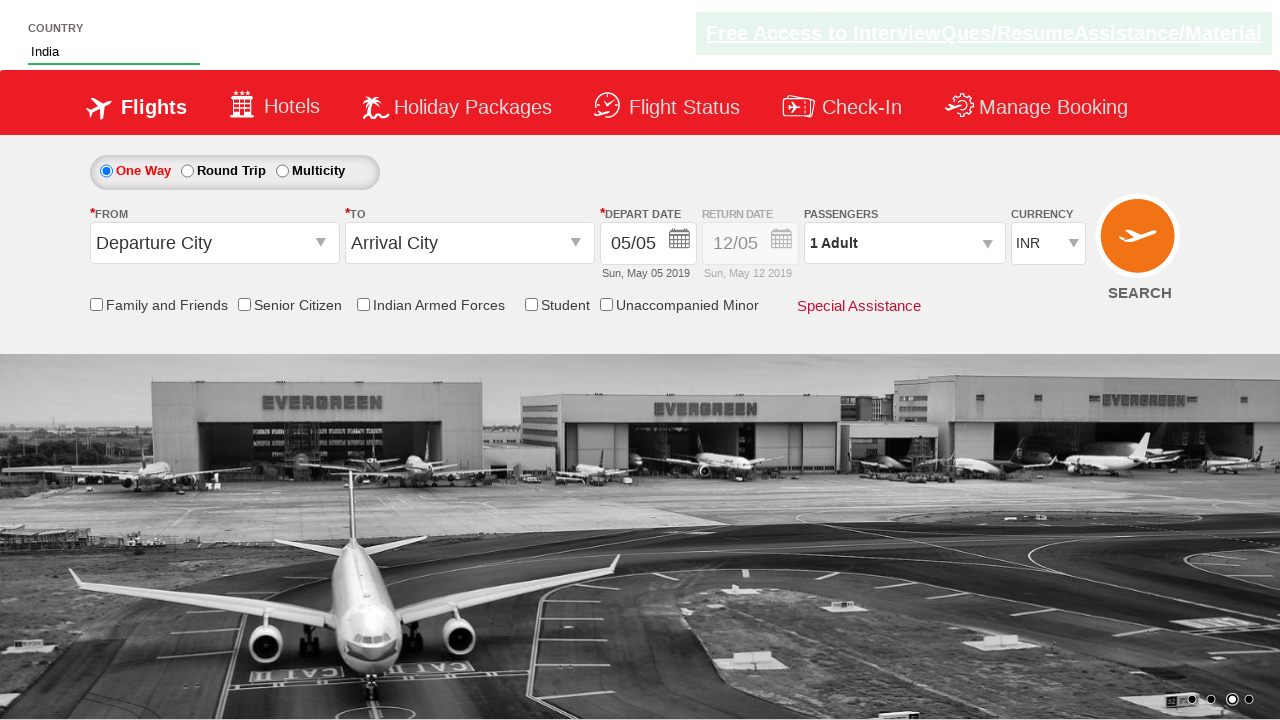